Tests the Industrial page by navigating through the Solutions menu, verifying page headers, use cases (Asset Management, Training and Safety, Streamlining Operations), and related content.

Starting URL: https://imaginxavr.com/

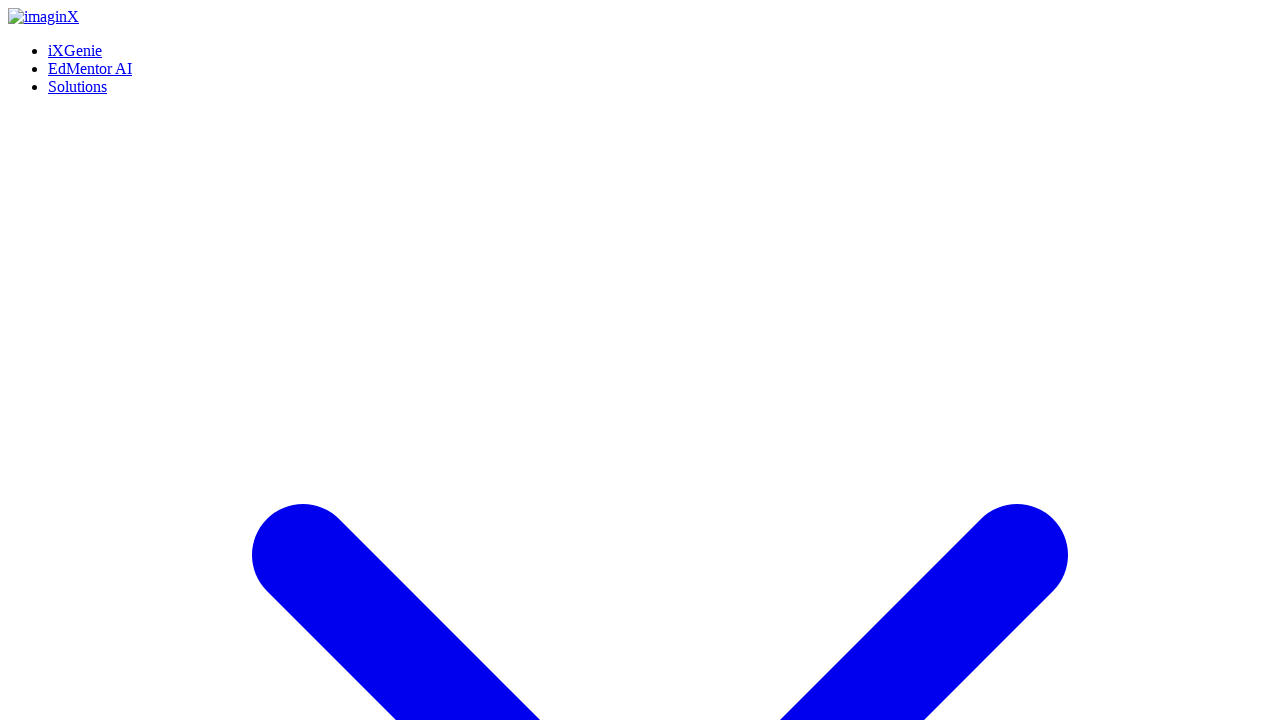

Waited for page to load
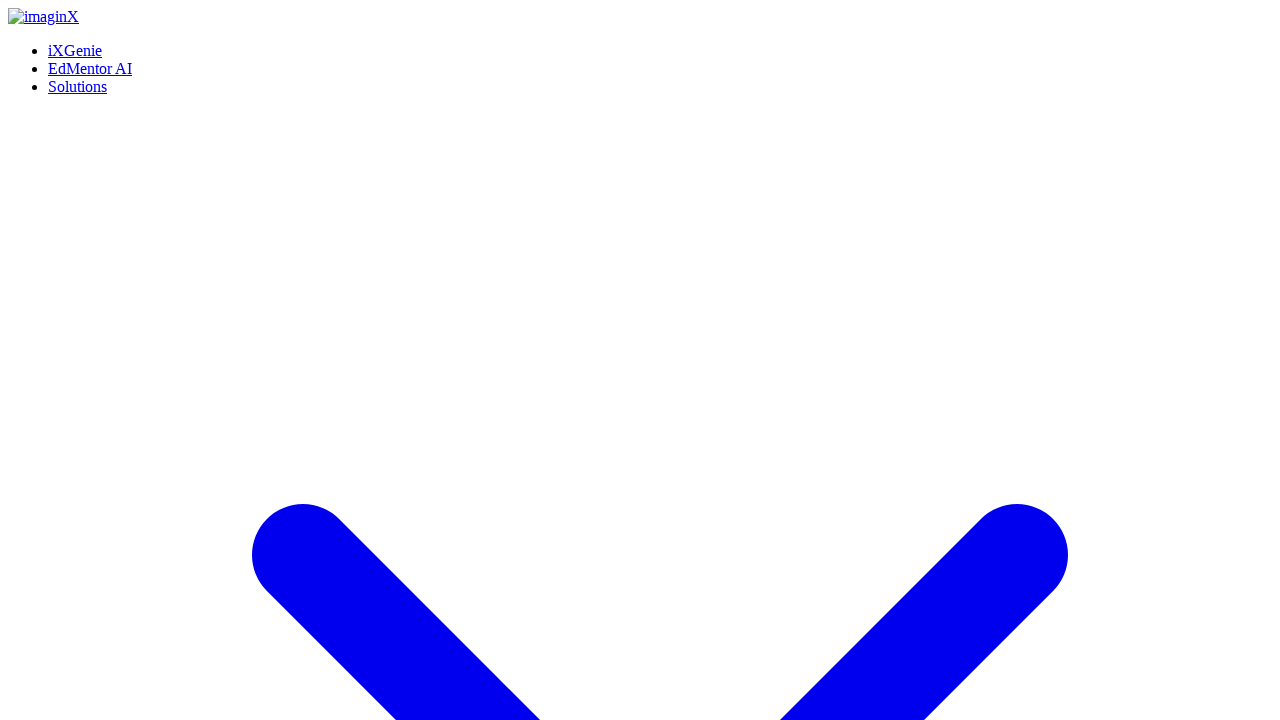

Solutions menu link appeared
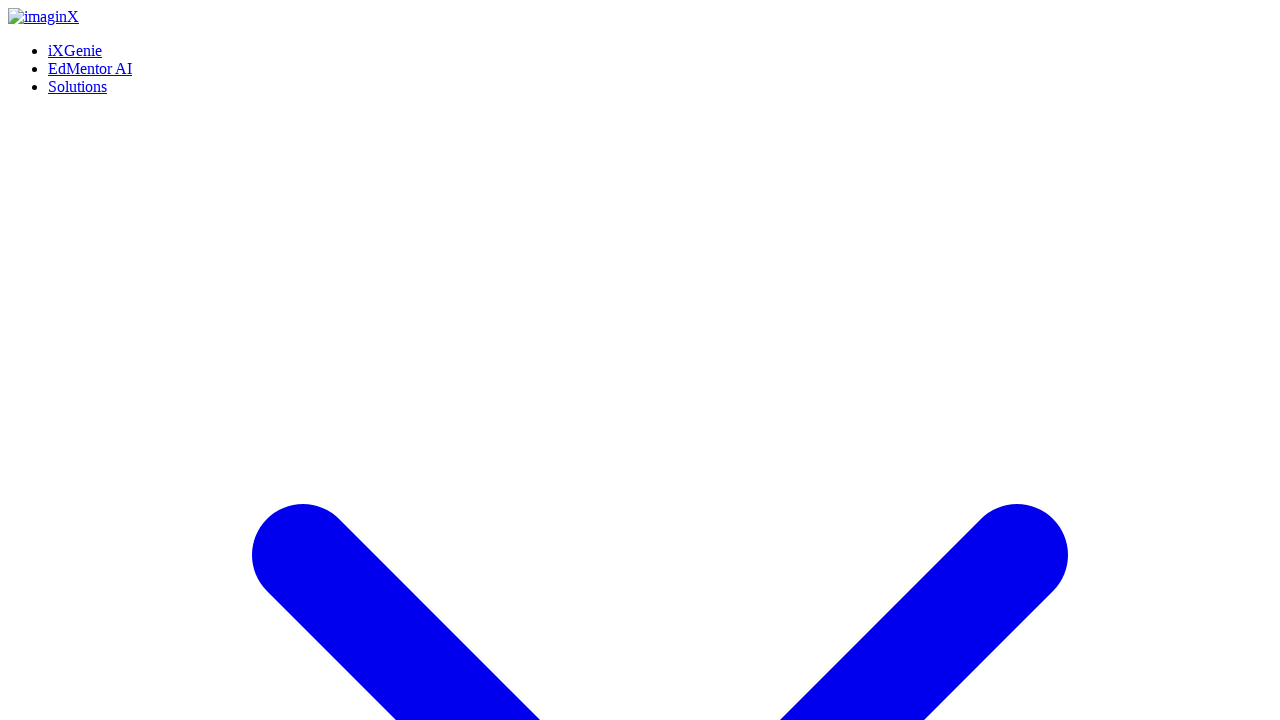

Hovered over Solutions menu to reveal dropdown at (78, 8) on xpath=(//a[normalize-space()='Solutions'])[1]
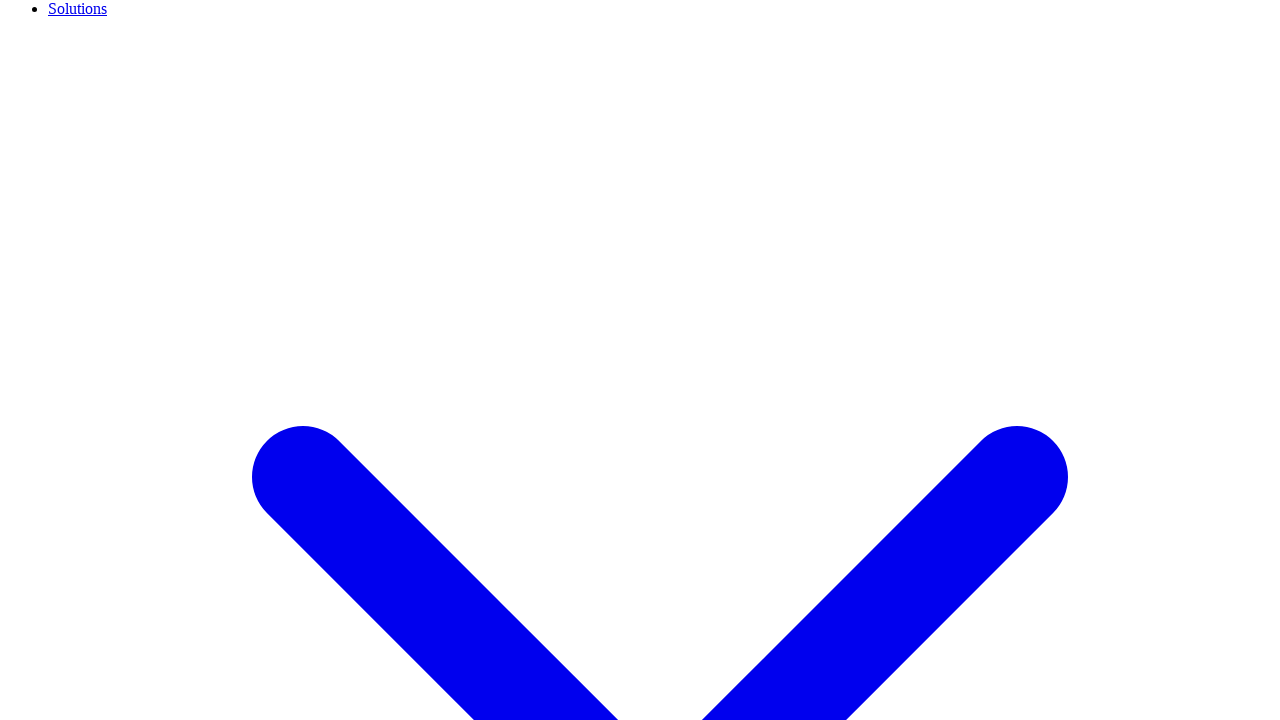

Waited for dropdown menu animation
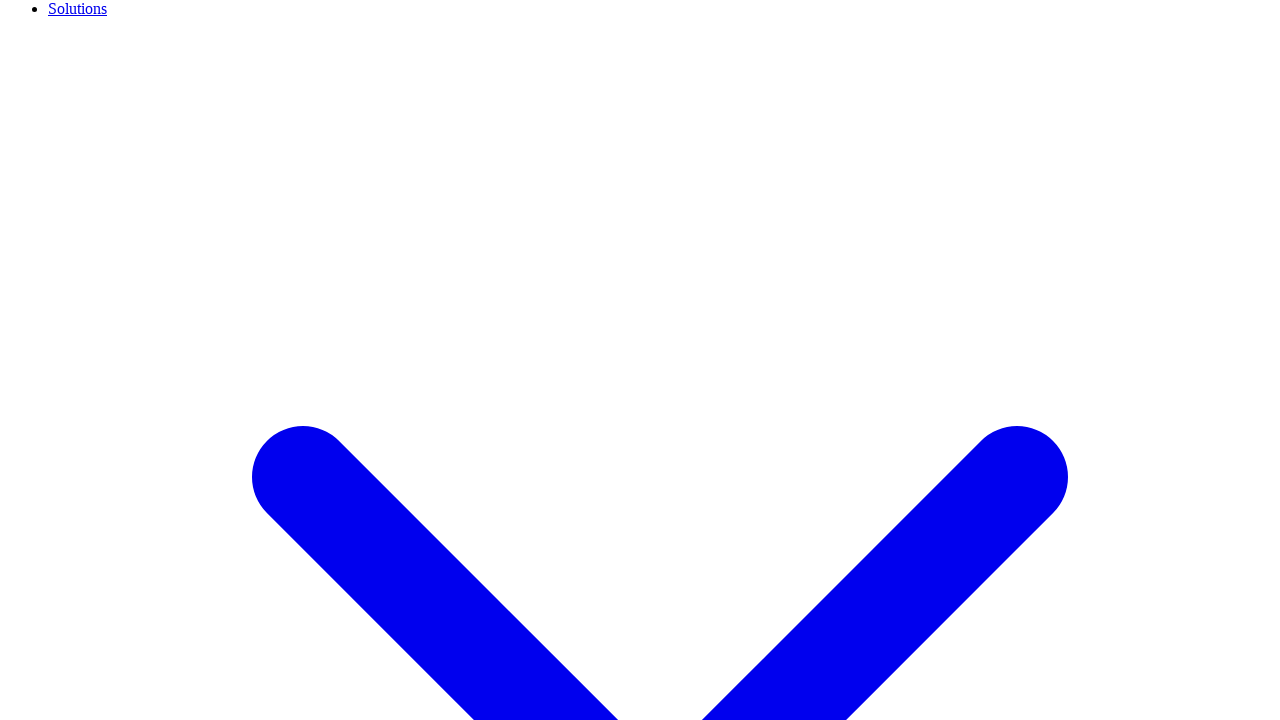

Hovered over Industrial link in Solutions menu at (118, 360) on xpath=(//a[normalize-space()='Industrial'])[1]
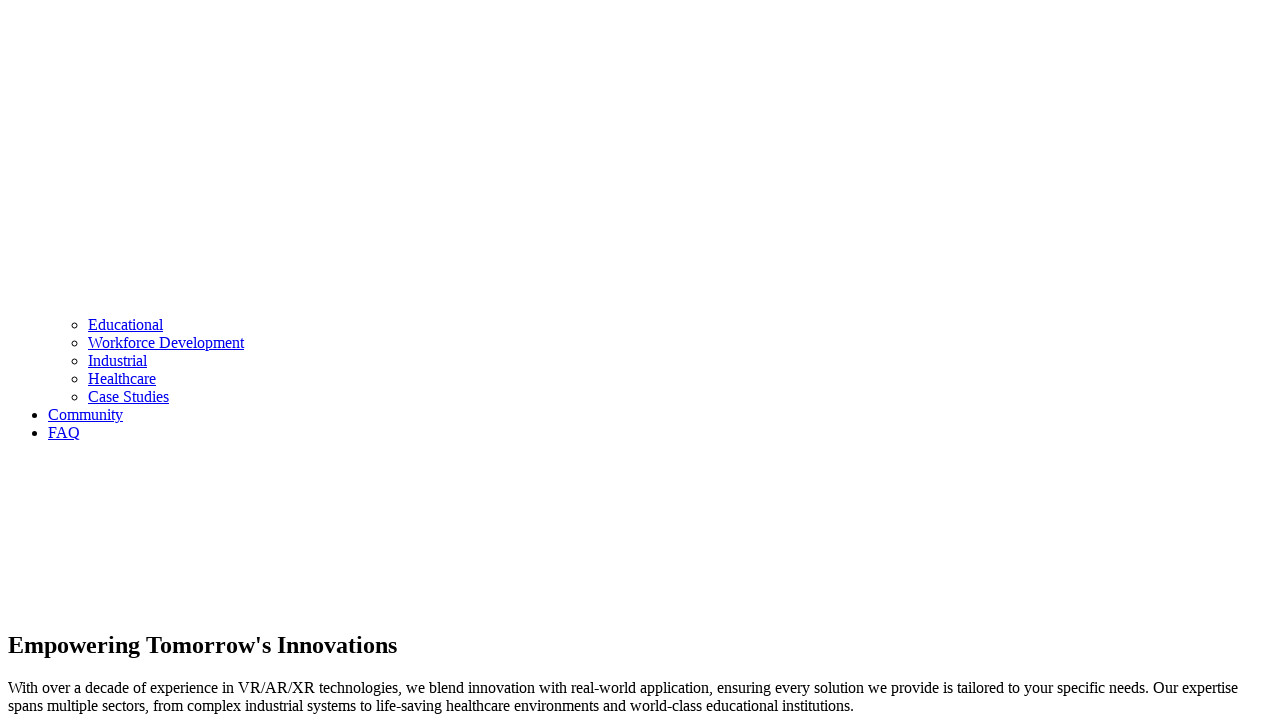

Clicked Industrial link to navigate to Industrial page at (118, 360) on xpath=(//a[normalize-space()='Industrial'])[1]
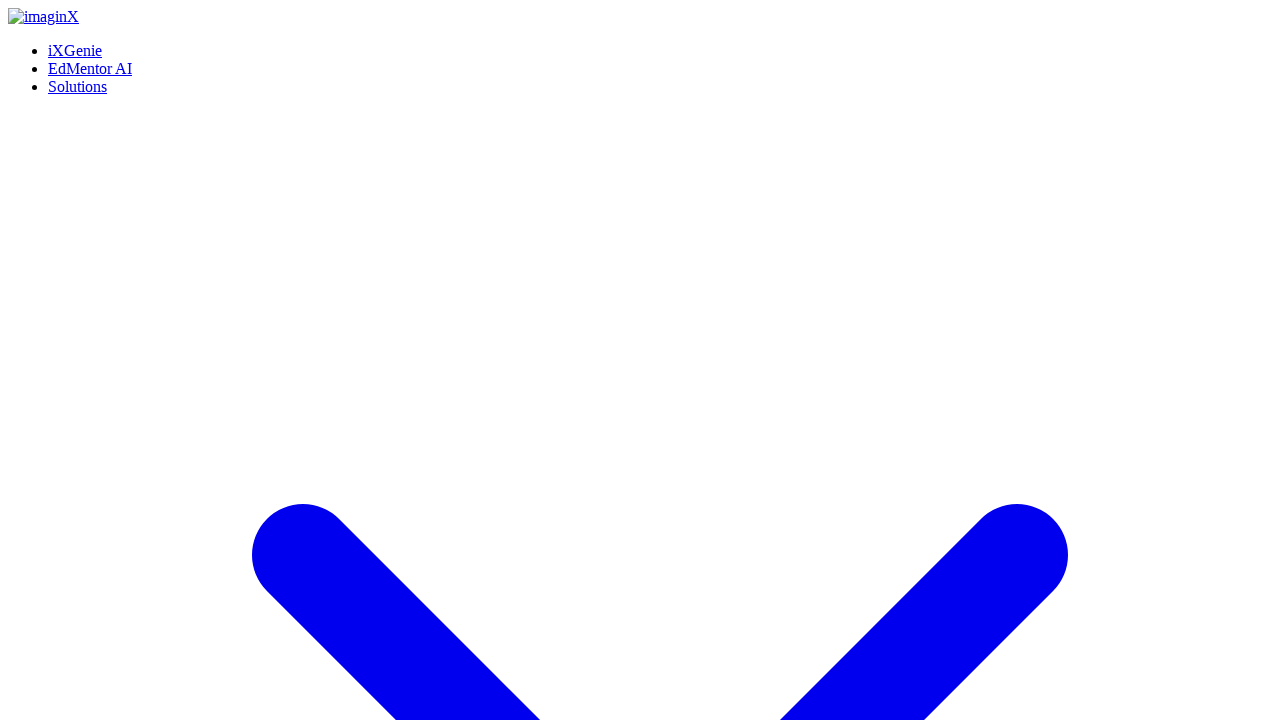

Industrial page loaded successfully
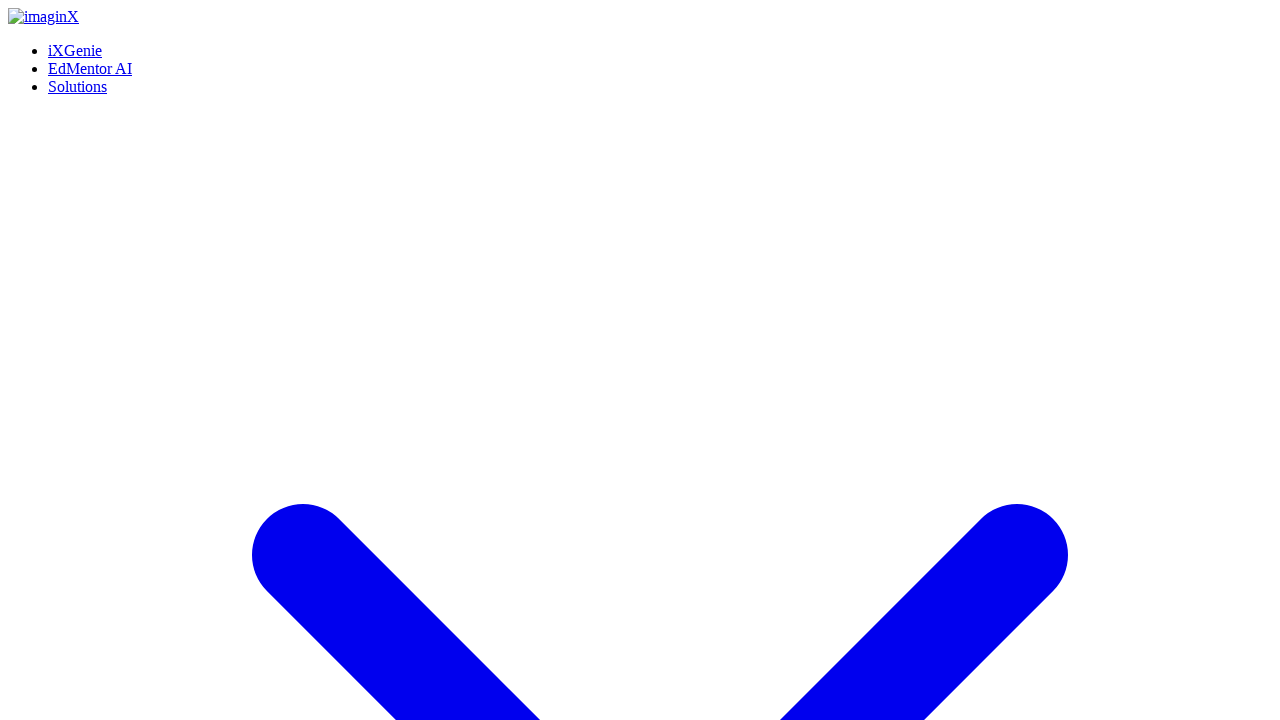

Waited for page content to stabilize
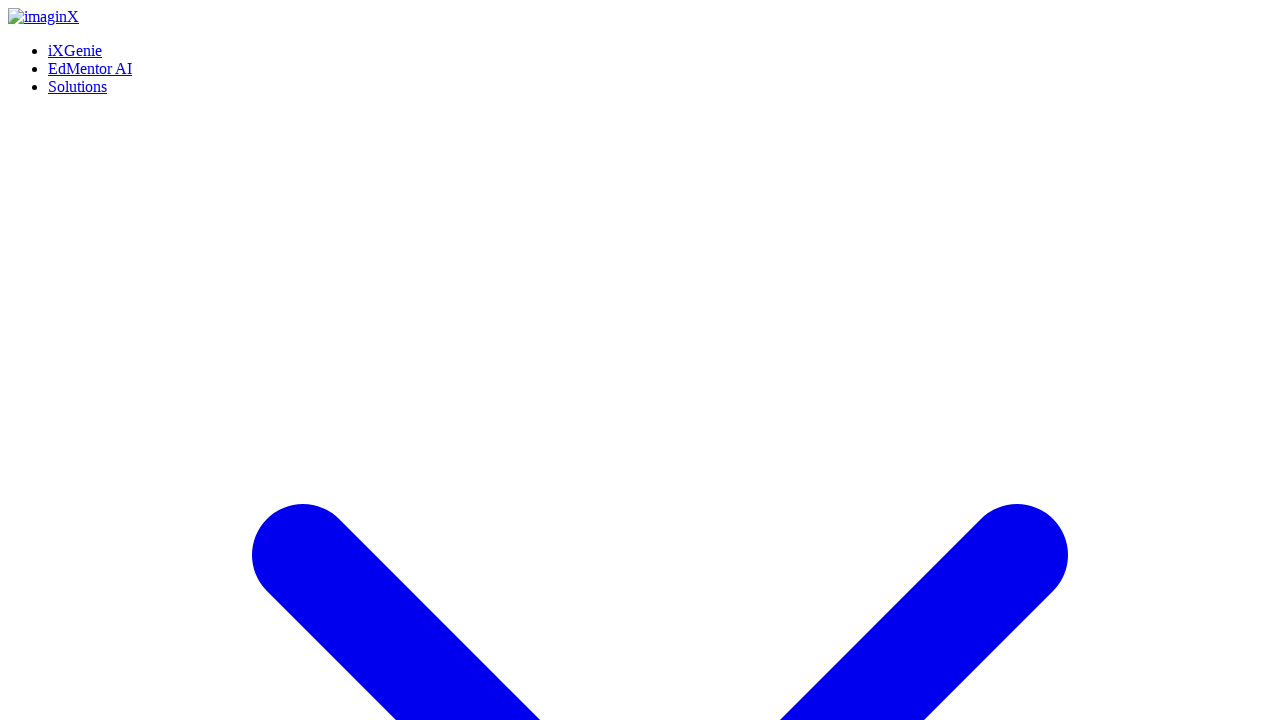

Scrolled to bottom of Industrial page
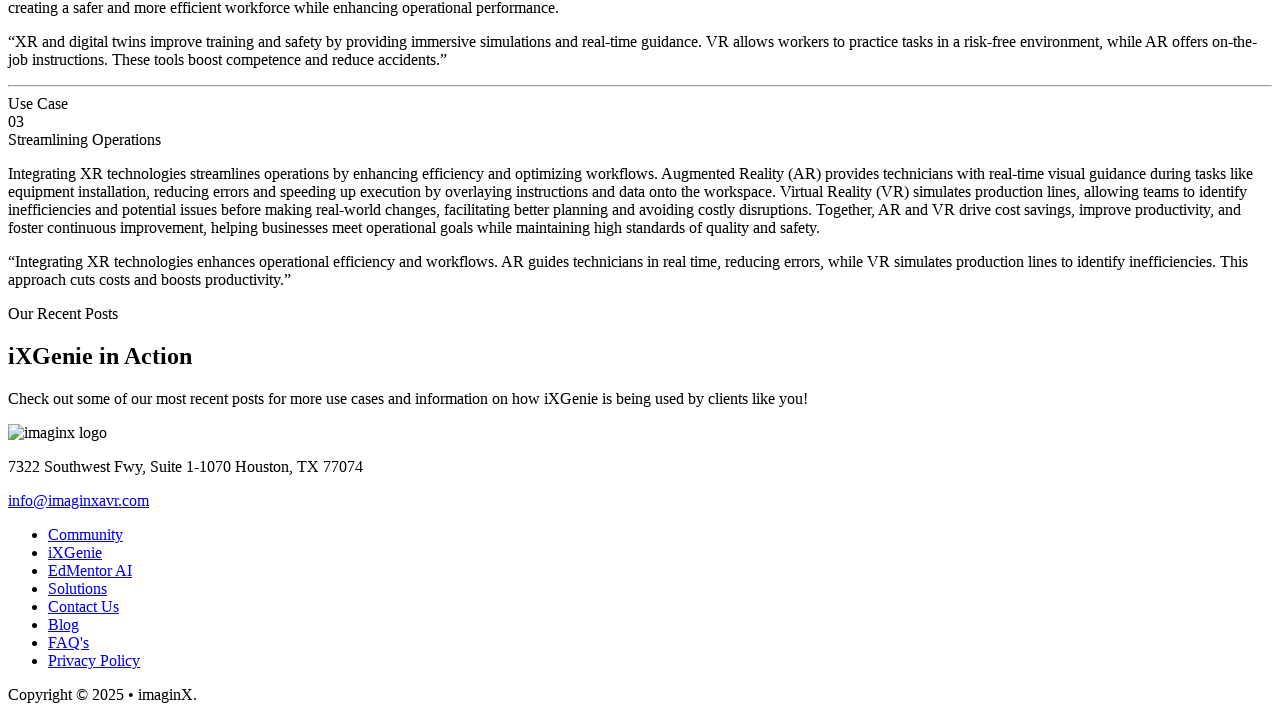

Waited after scrolling to bottom
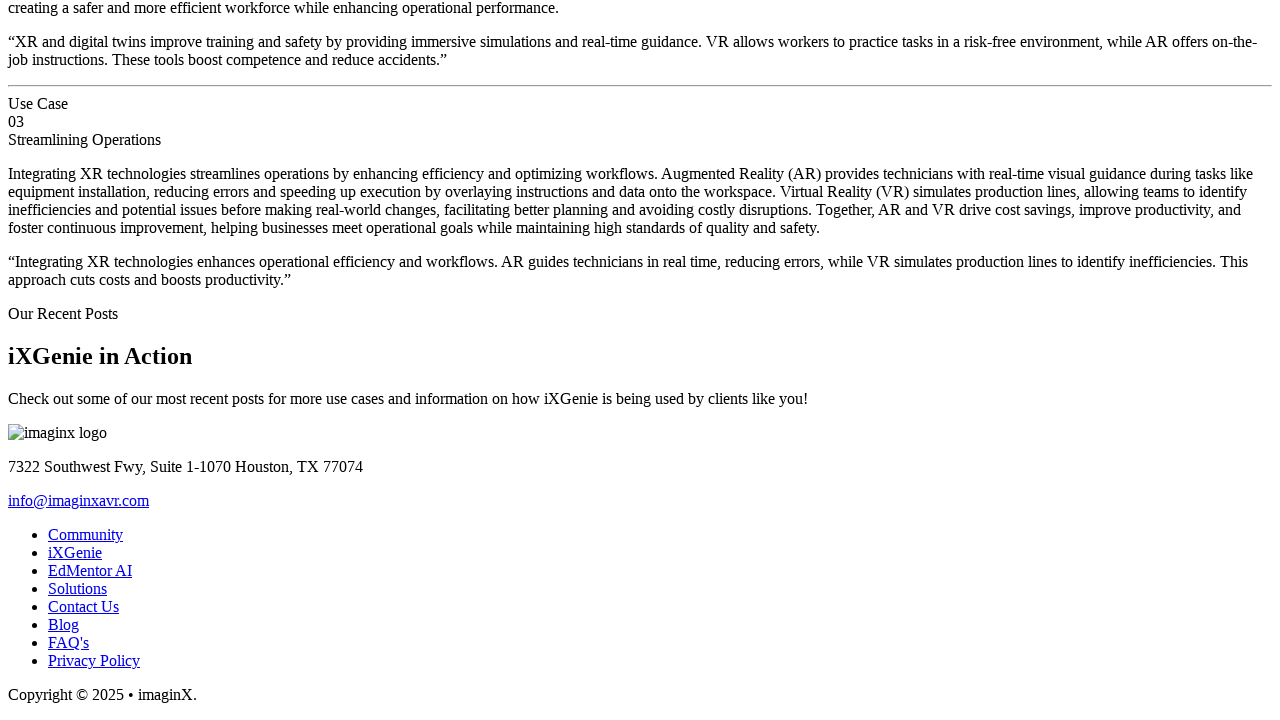

Scrolled back to top of Industrial page
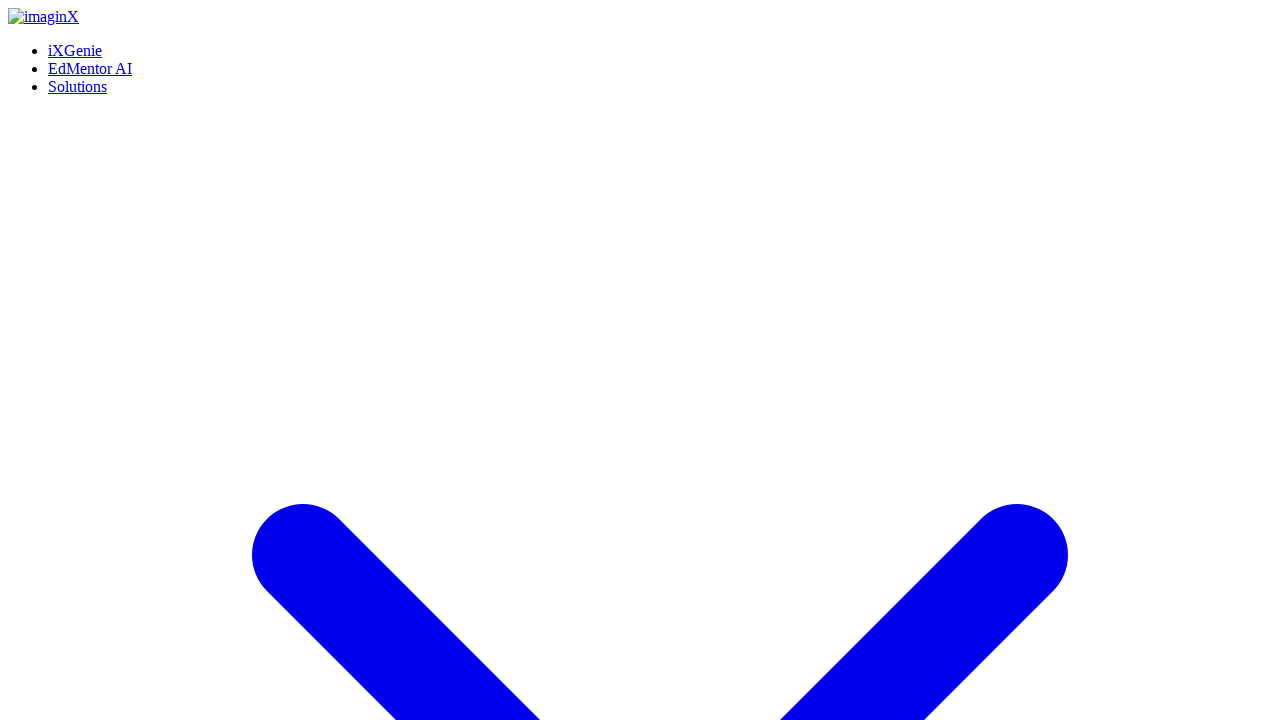

Waited after scrolling to top
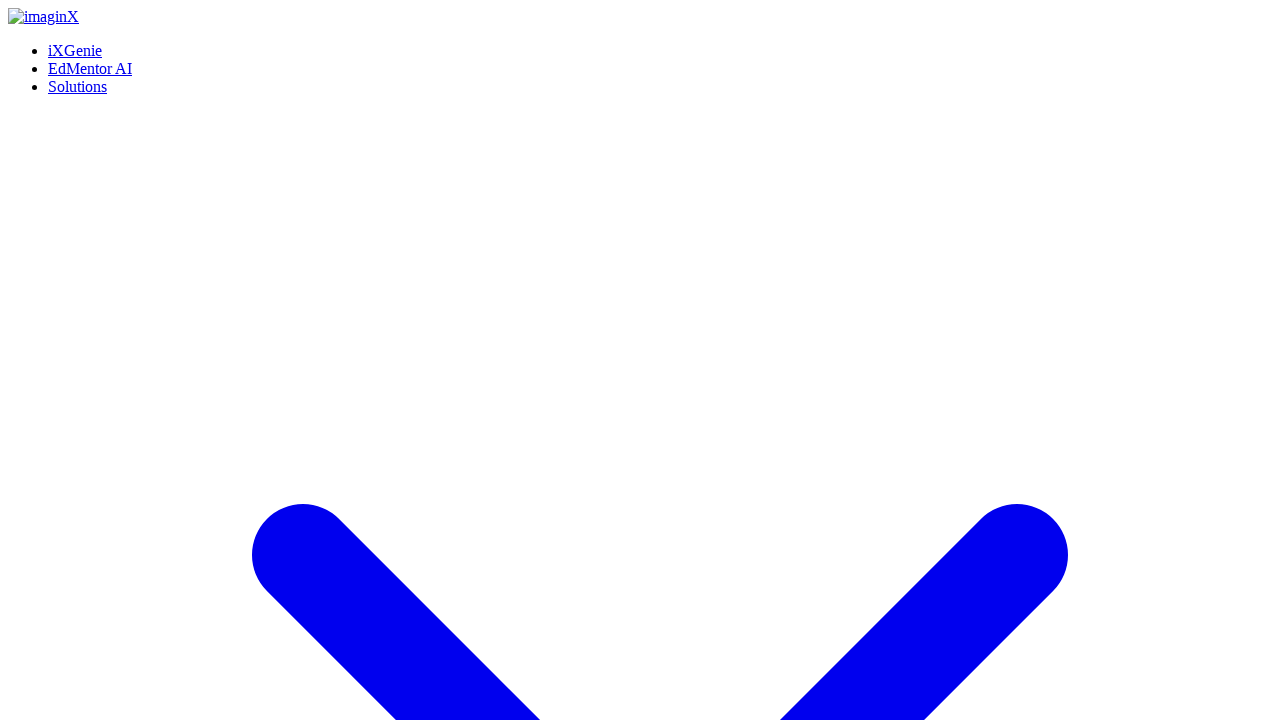

Main header 'Industrial Training' appeared
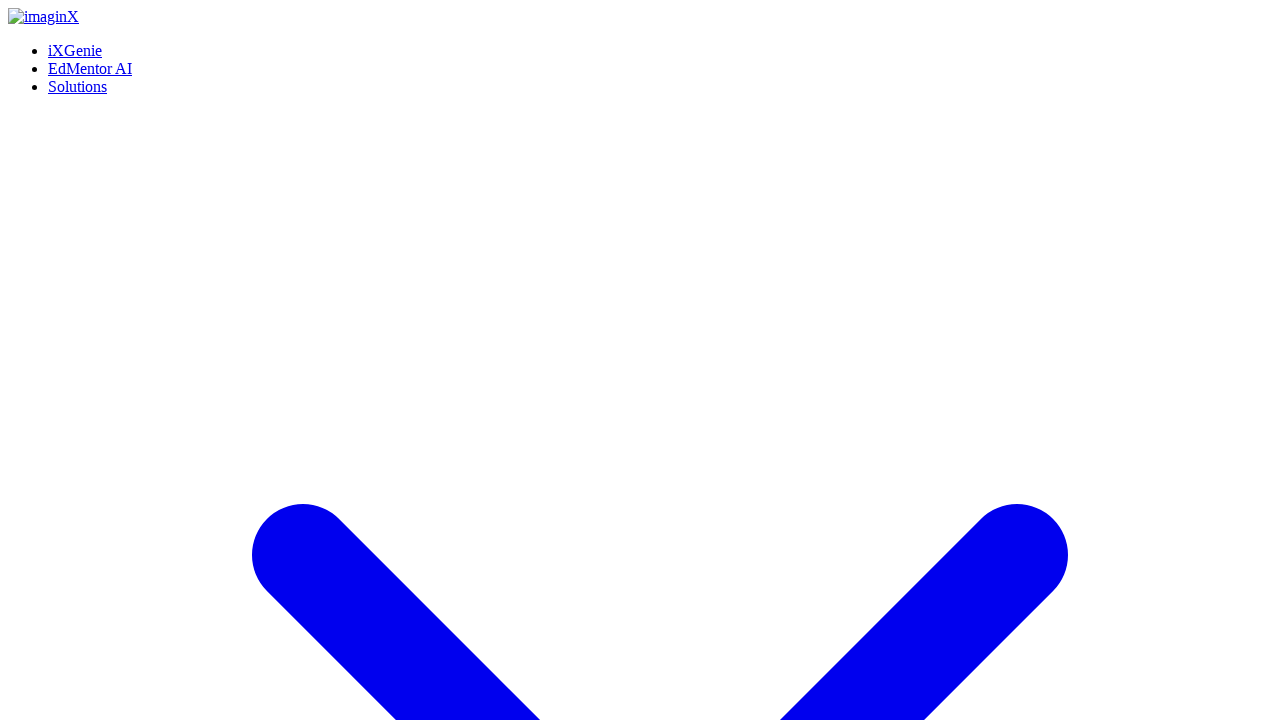

Scrolled to main header if needed
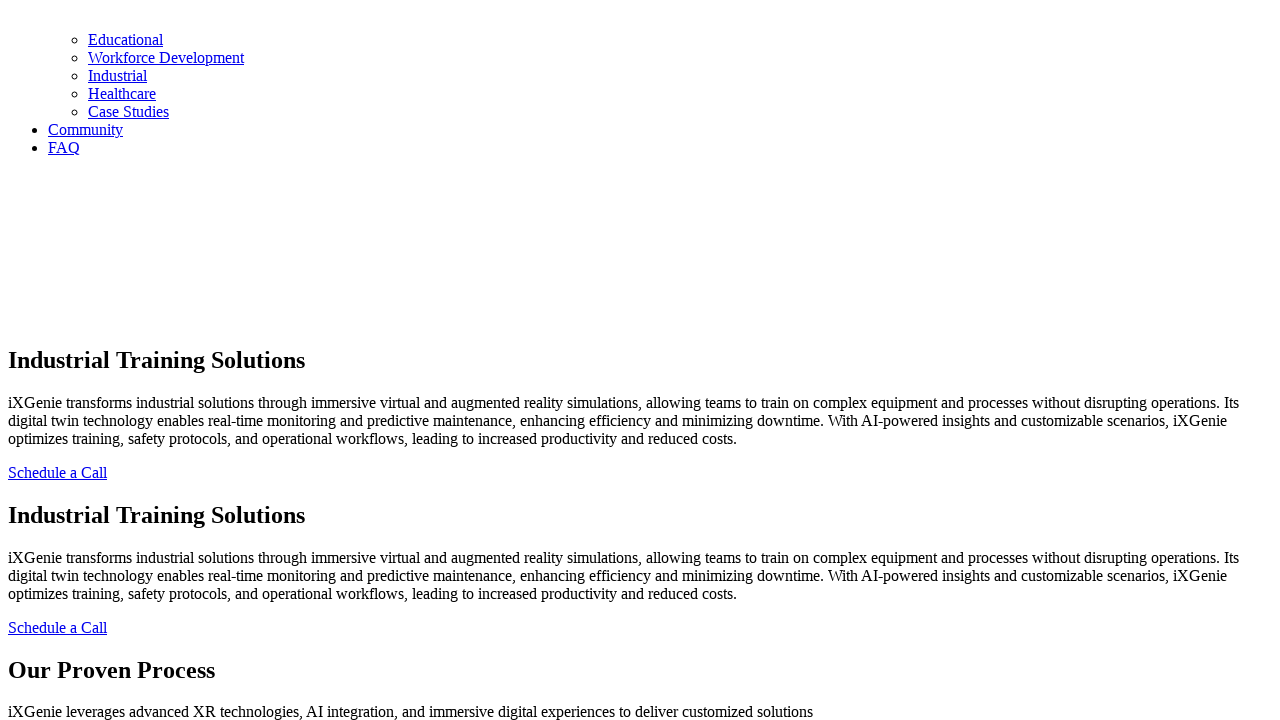

Hovered over main header to verify it at (640, 360) on (//h1[contains(normalize-space(),'Industrial Training')])[1]
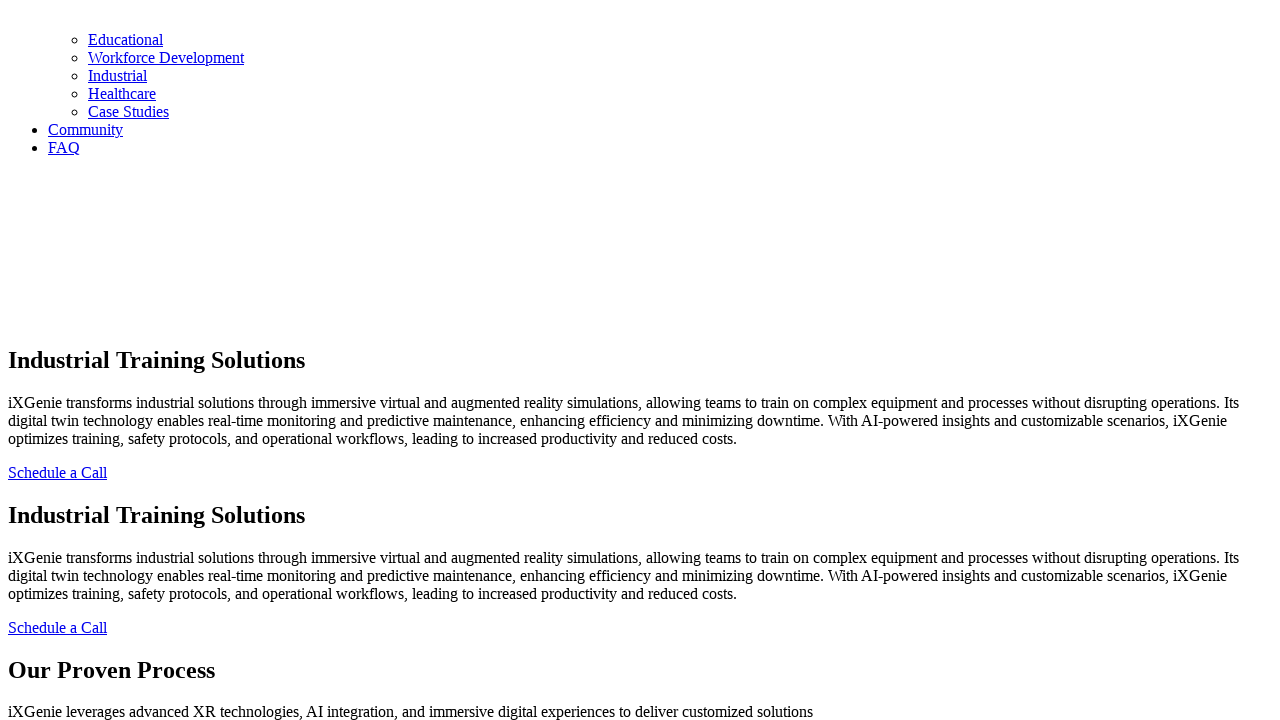

Schedule a Call button appeared
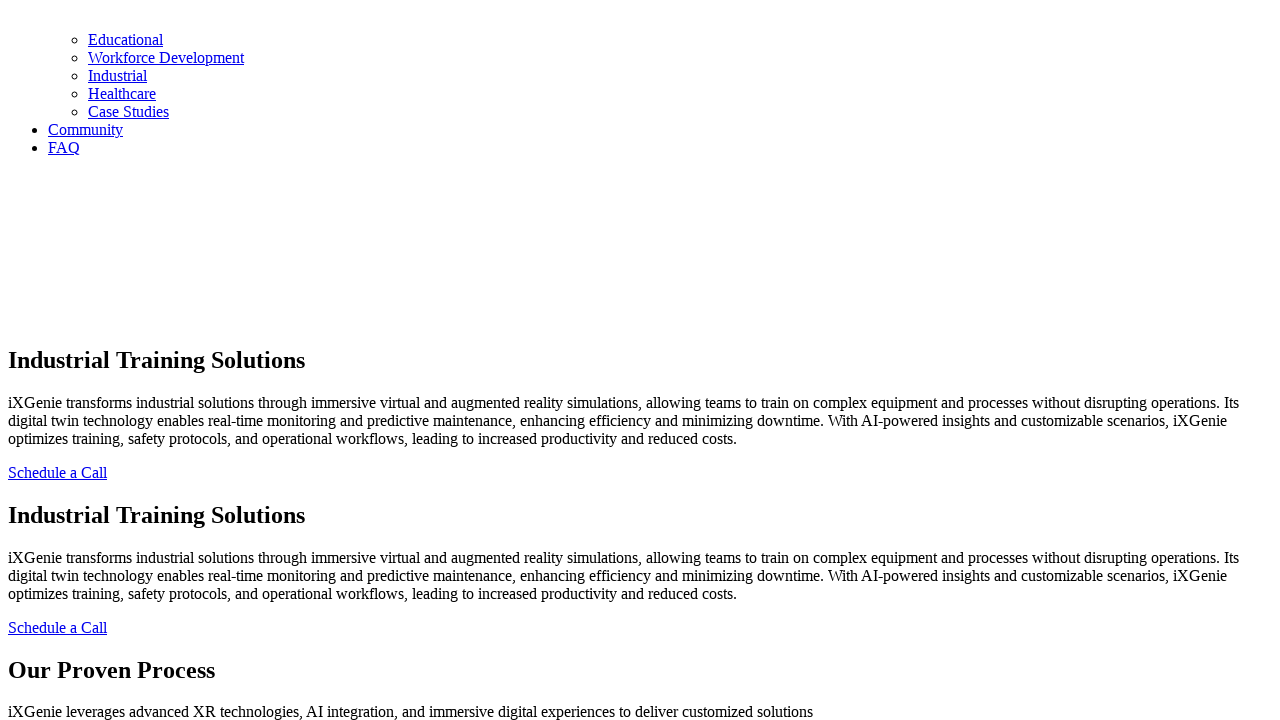

Hovered over Schedule a Call button at (58, 472) on (//a[contains(normalize-space(),'Schedule a Call')])[1]
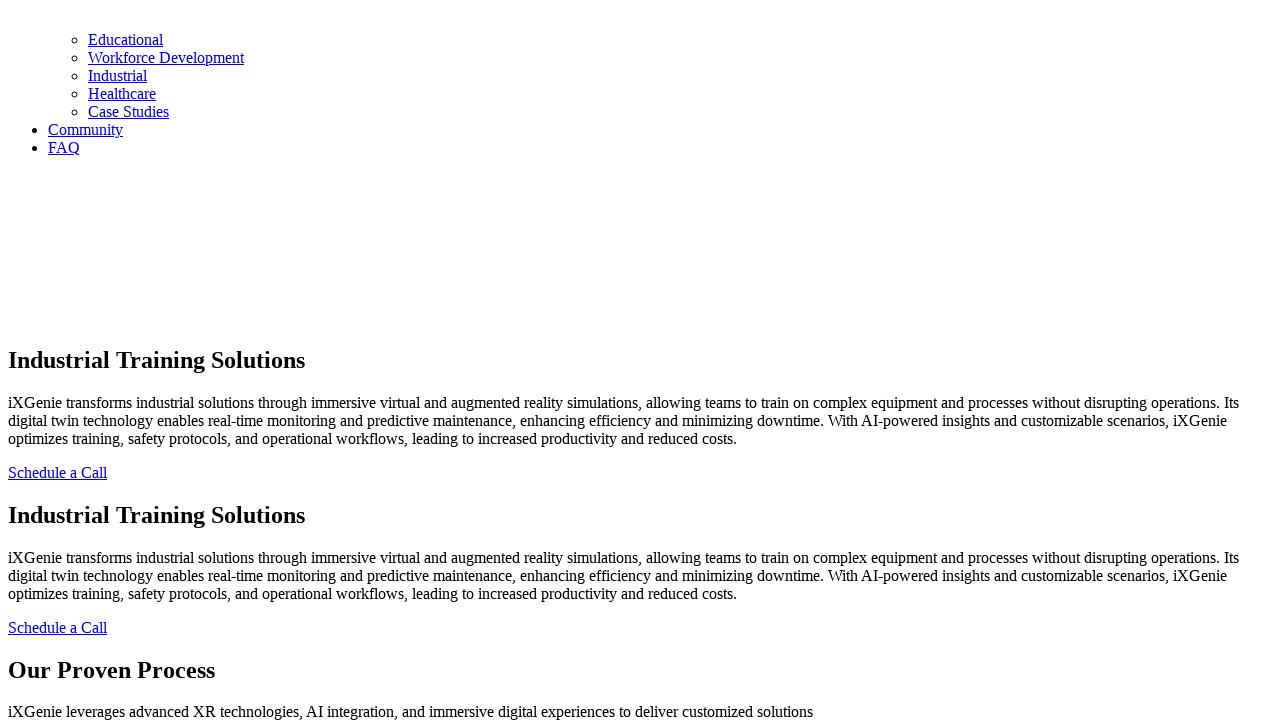

Clicked Schedule a Call button at (58, 472) on (//a[contains(normalize-space(),'Schedule a Call')])[1]
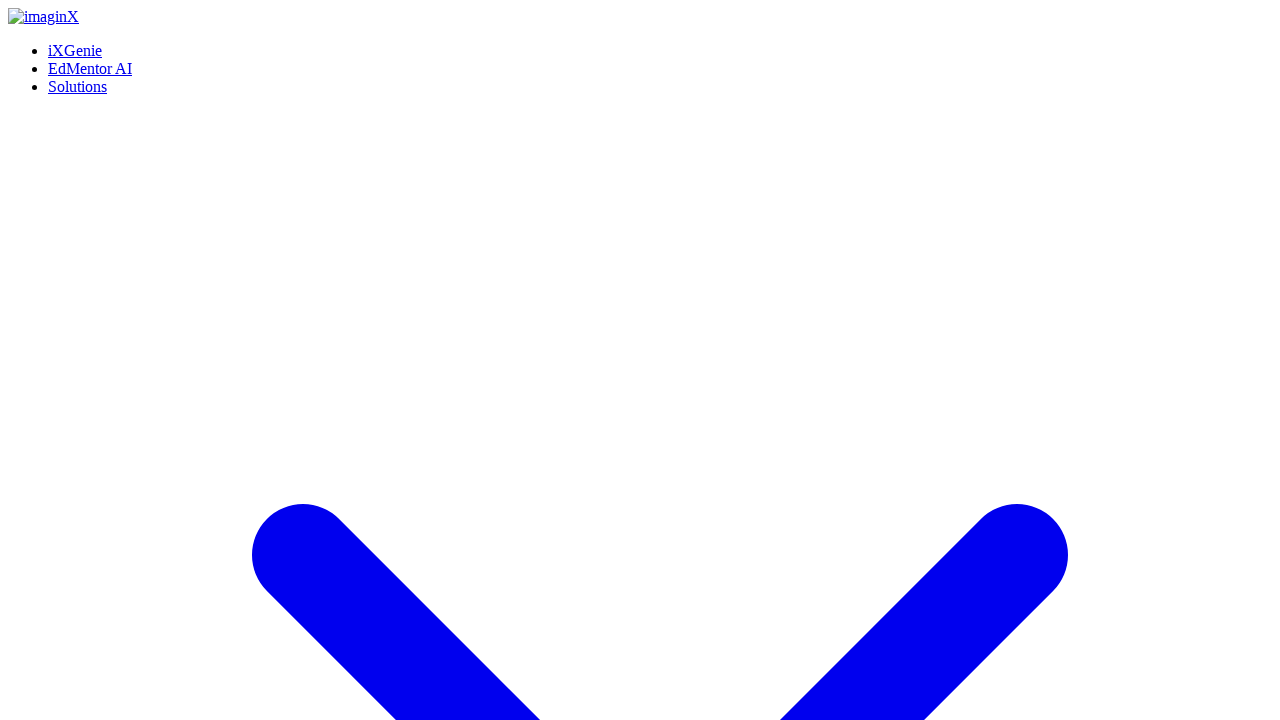

Waited for navigation to contact form
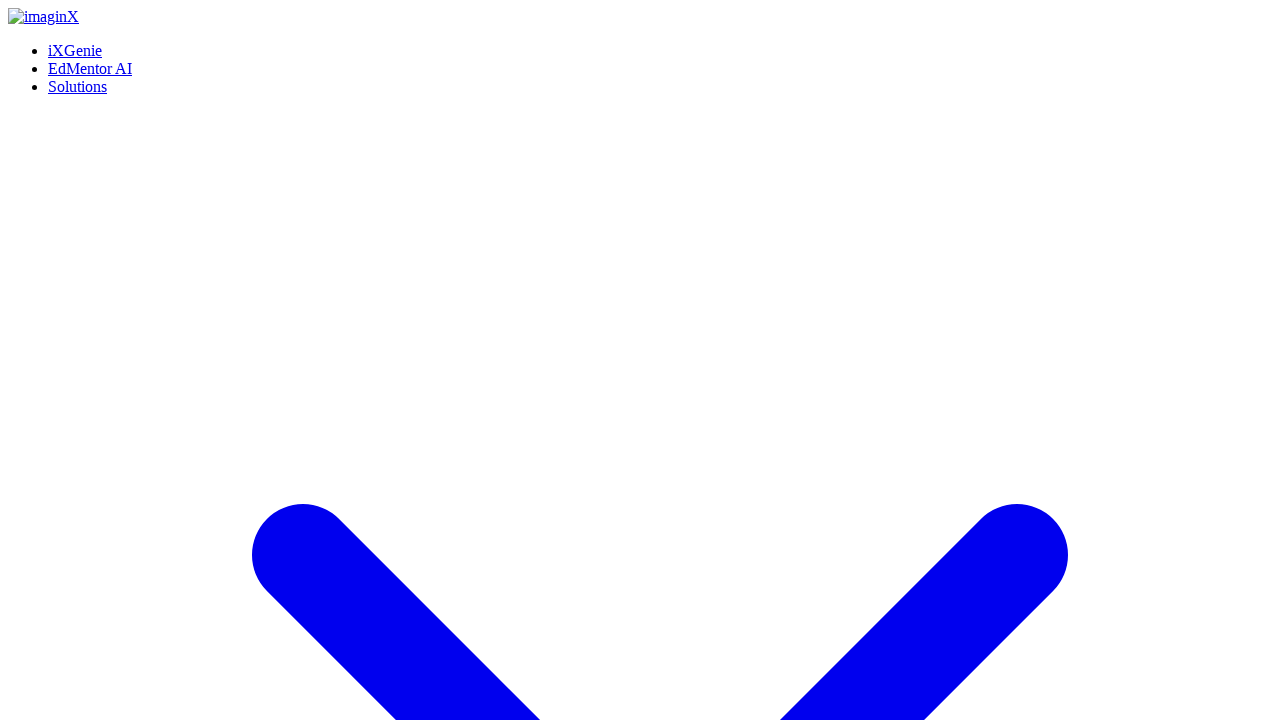

Contact Us page header verified
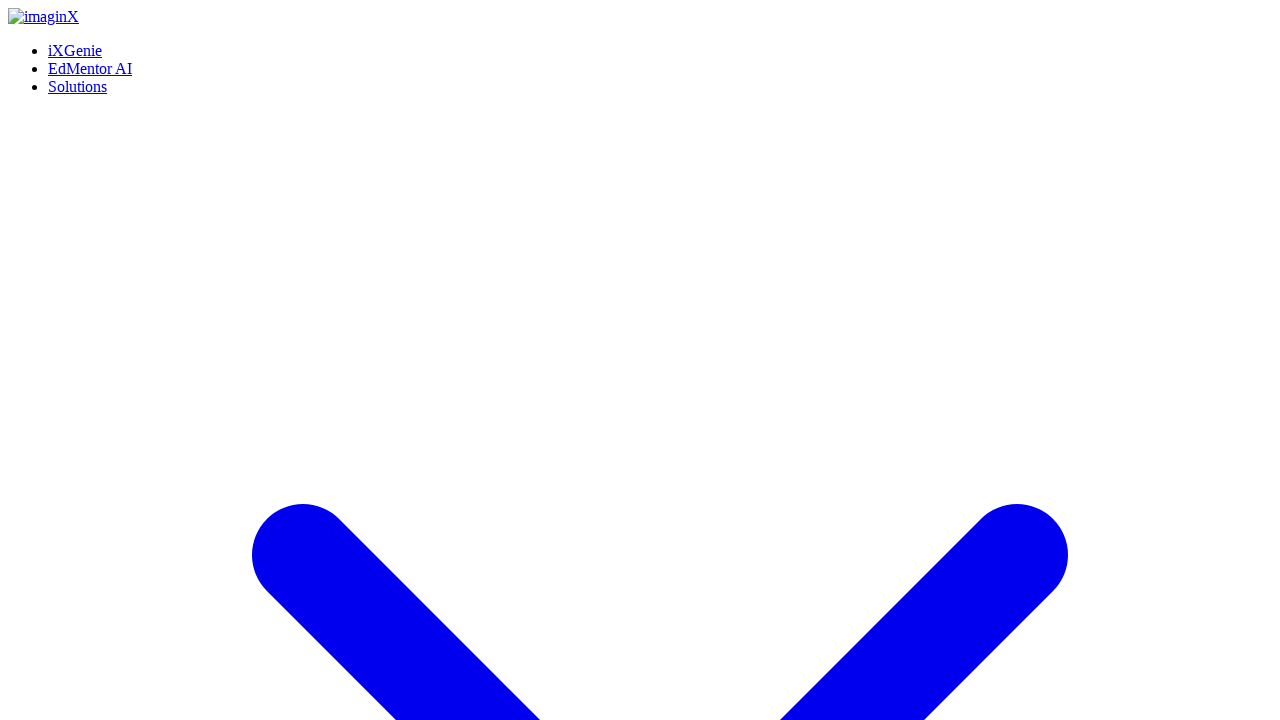

Navigated back to Industrial page
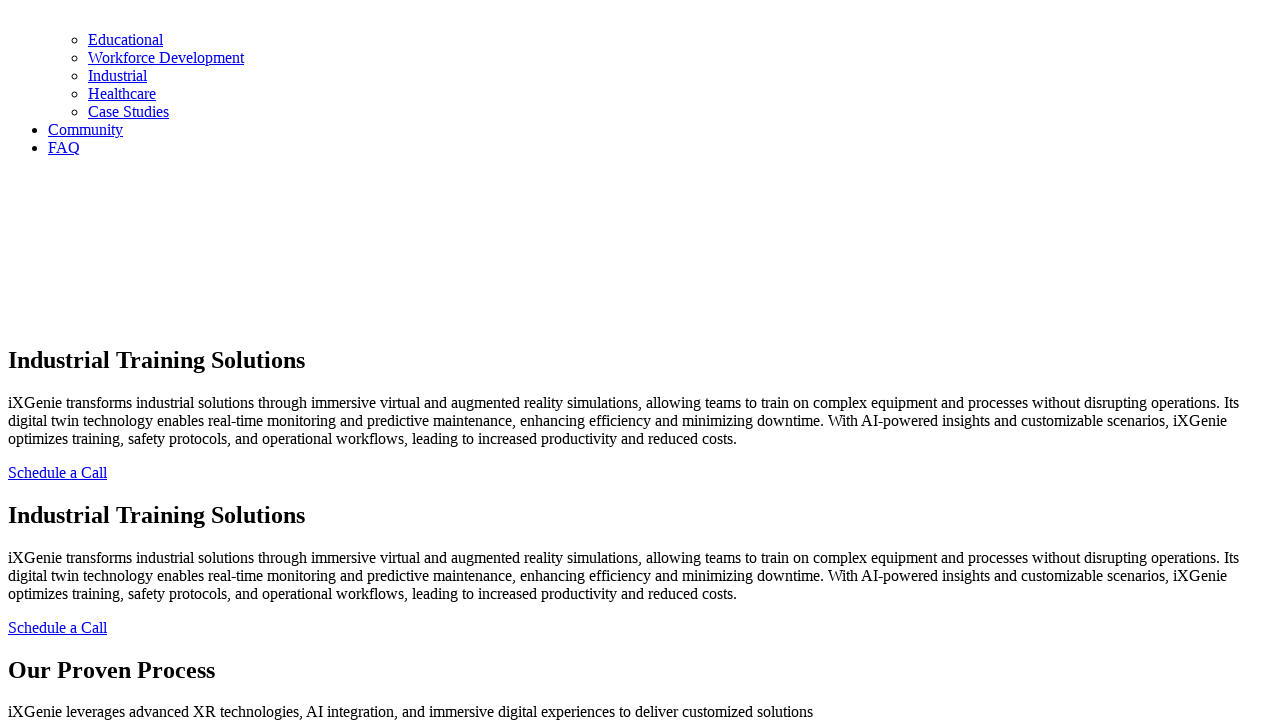

Industrial page reloaded after navigation back
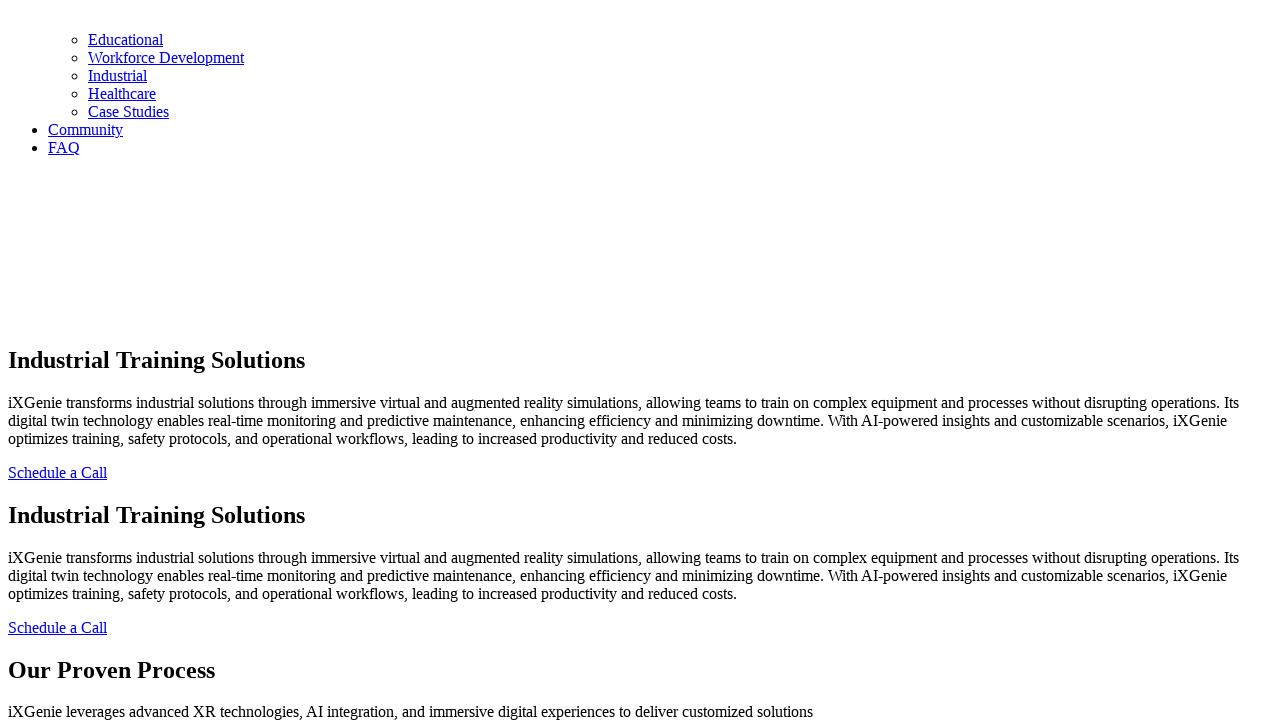

Waited for page content to stabilize
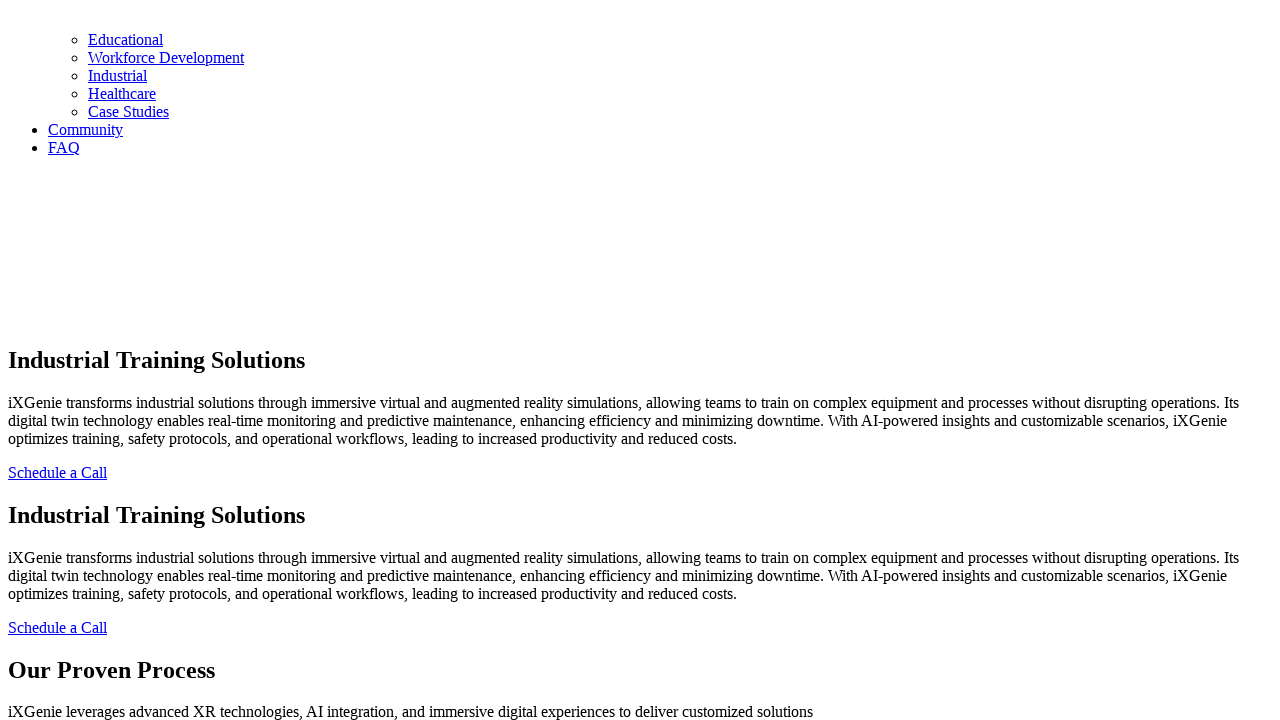

Our Proven header appeared
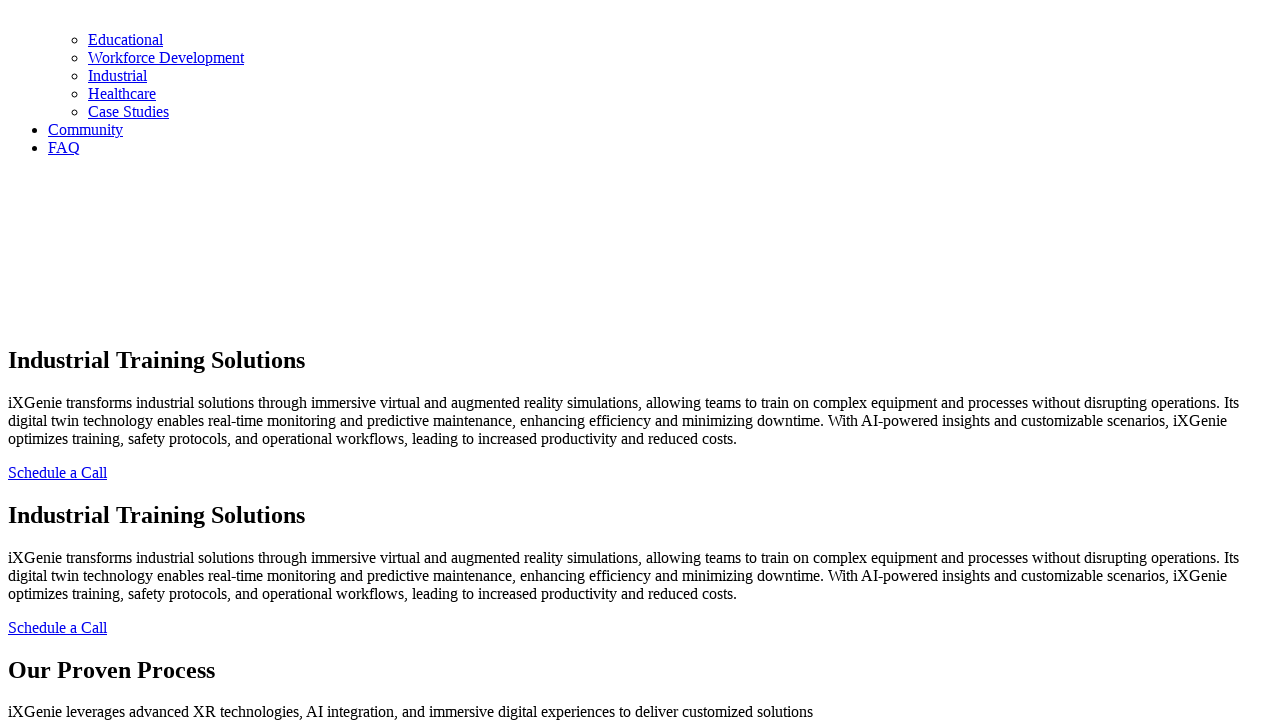

Asset Management use case found
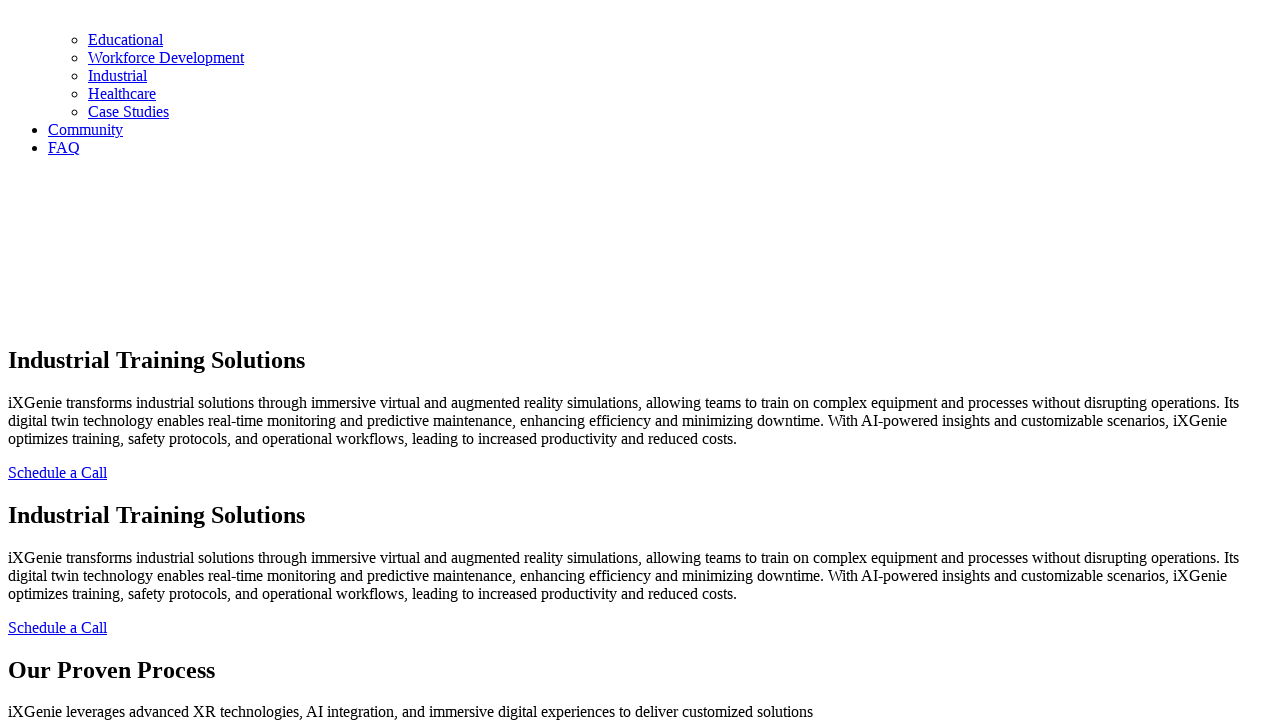

Training and Safety use case found
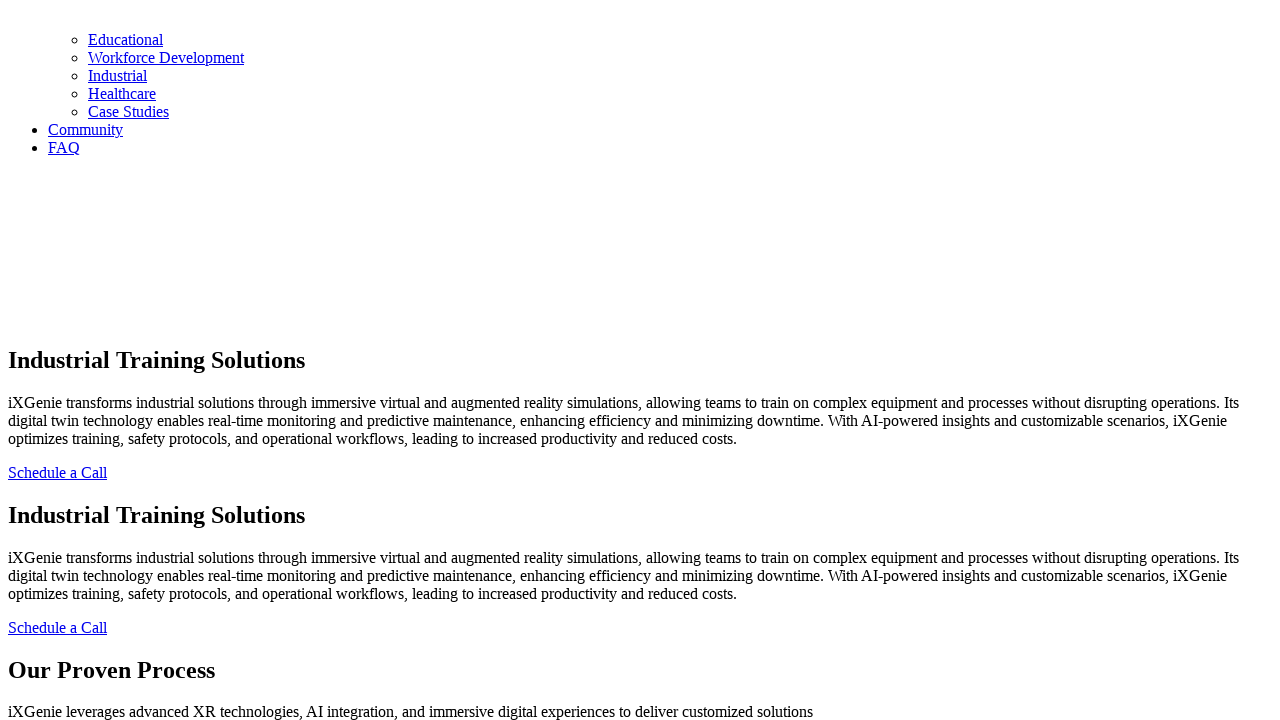

Streamlining Operations use case found
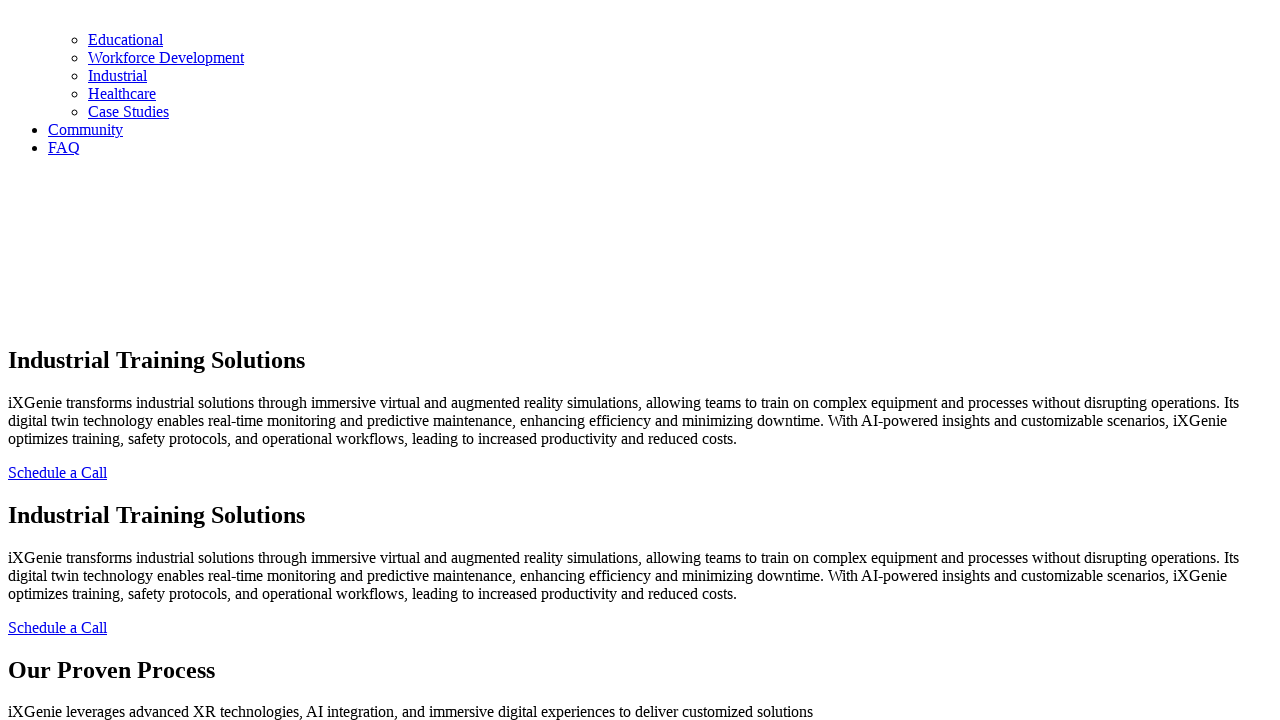

Our Recent Posts section found
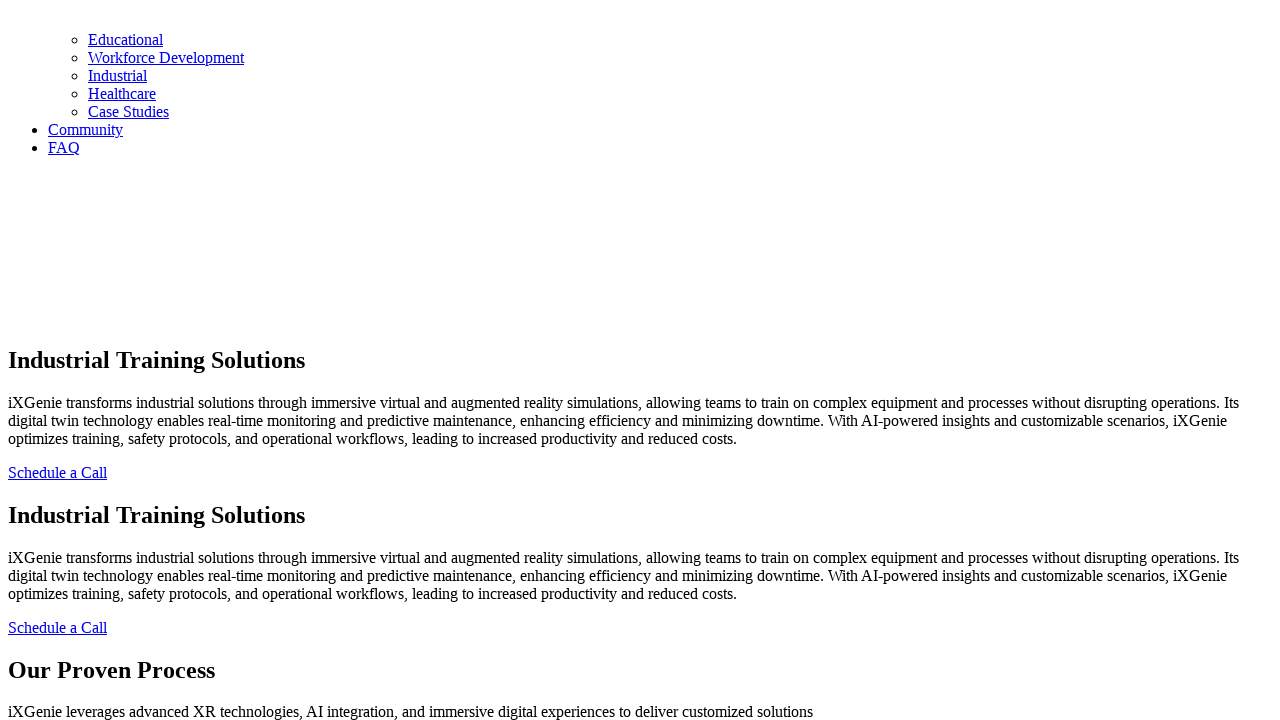

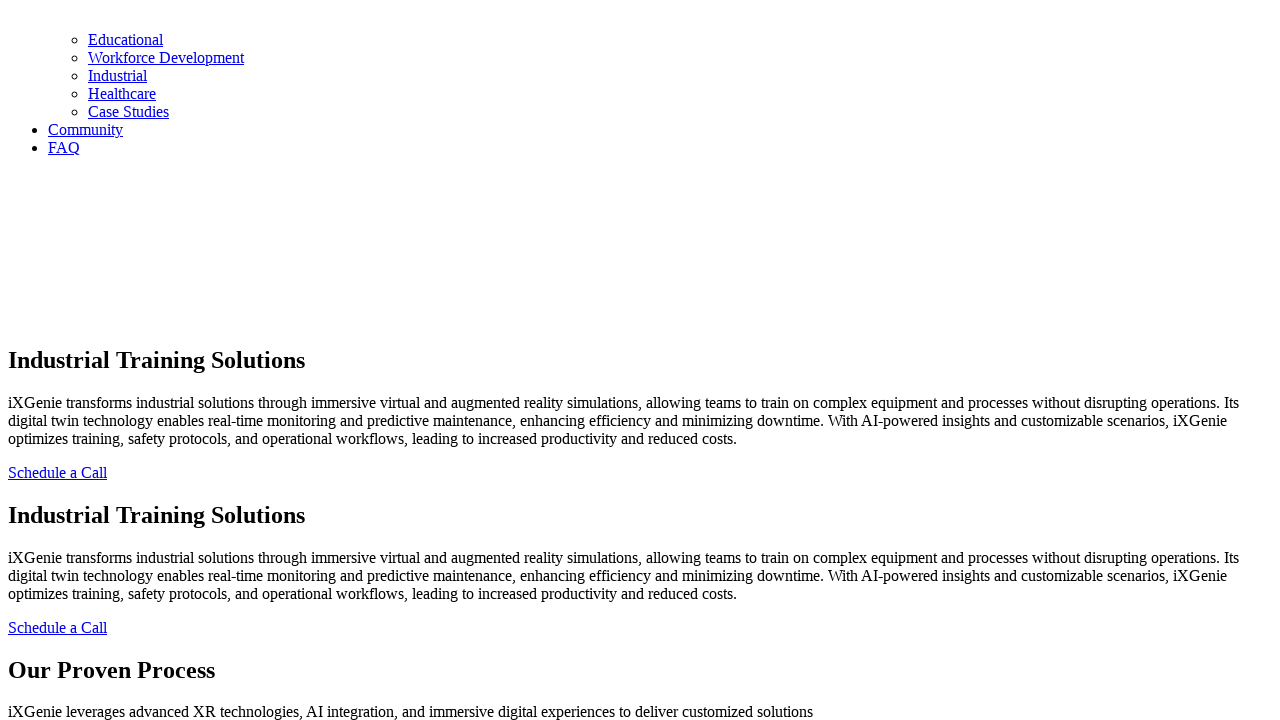